Tests autocomplete dropdown functionality by typing a partial value and navigating through suggestions using keyboard arrow keys

Starting URL: https://rahulshettyacademy.com/AutomationPractice/

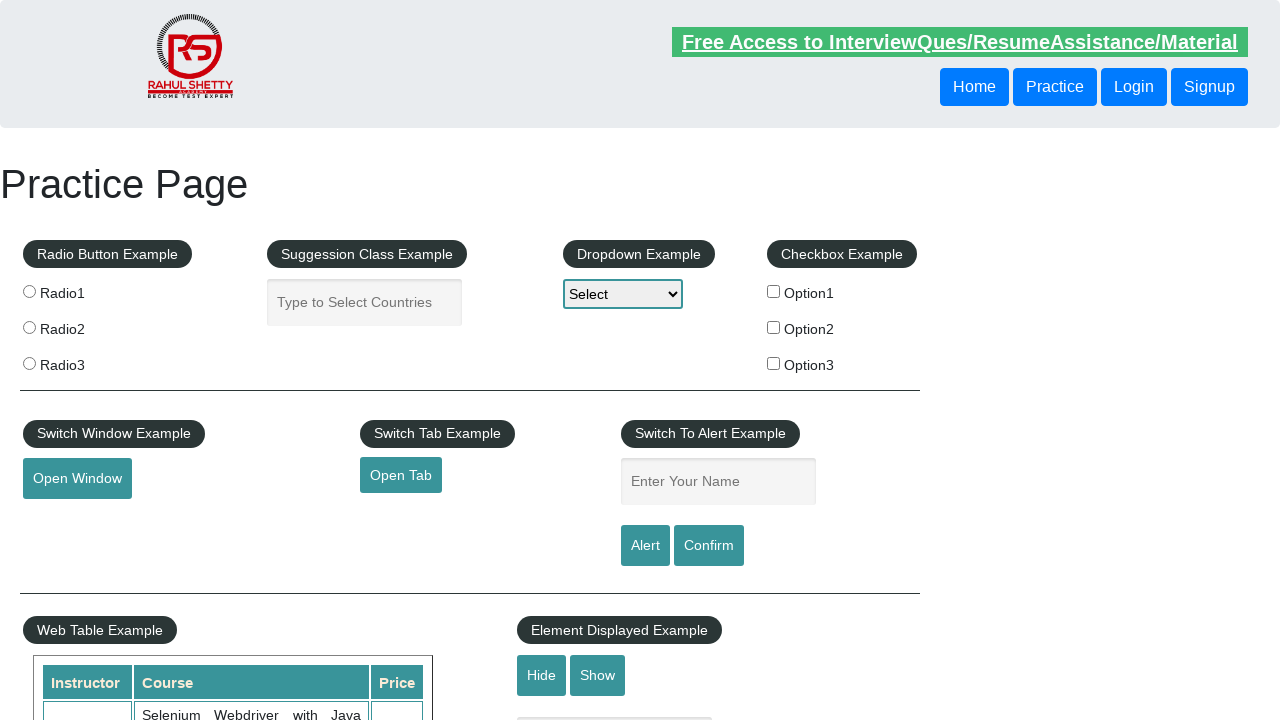

Filled autocomplete field with 'unit' on #autocomplete
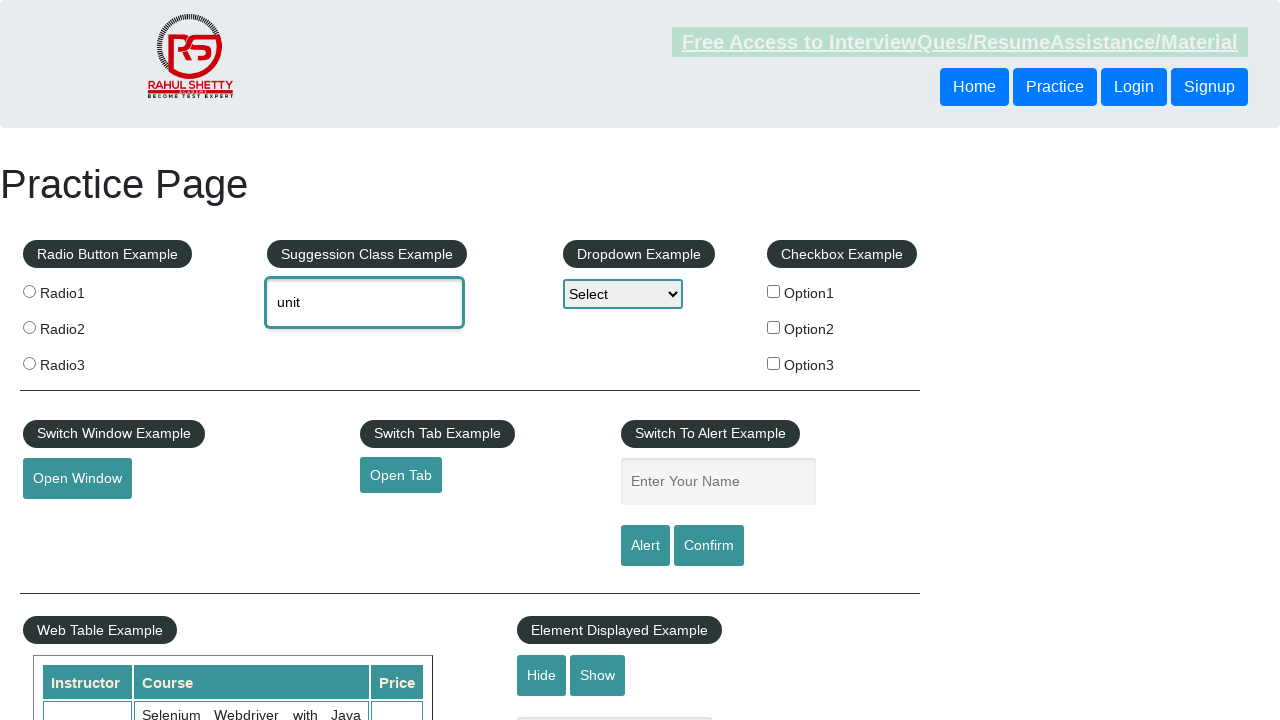

Waited 2000ms for autocomplete suggestions to appear
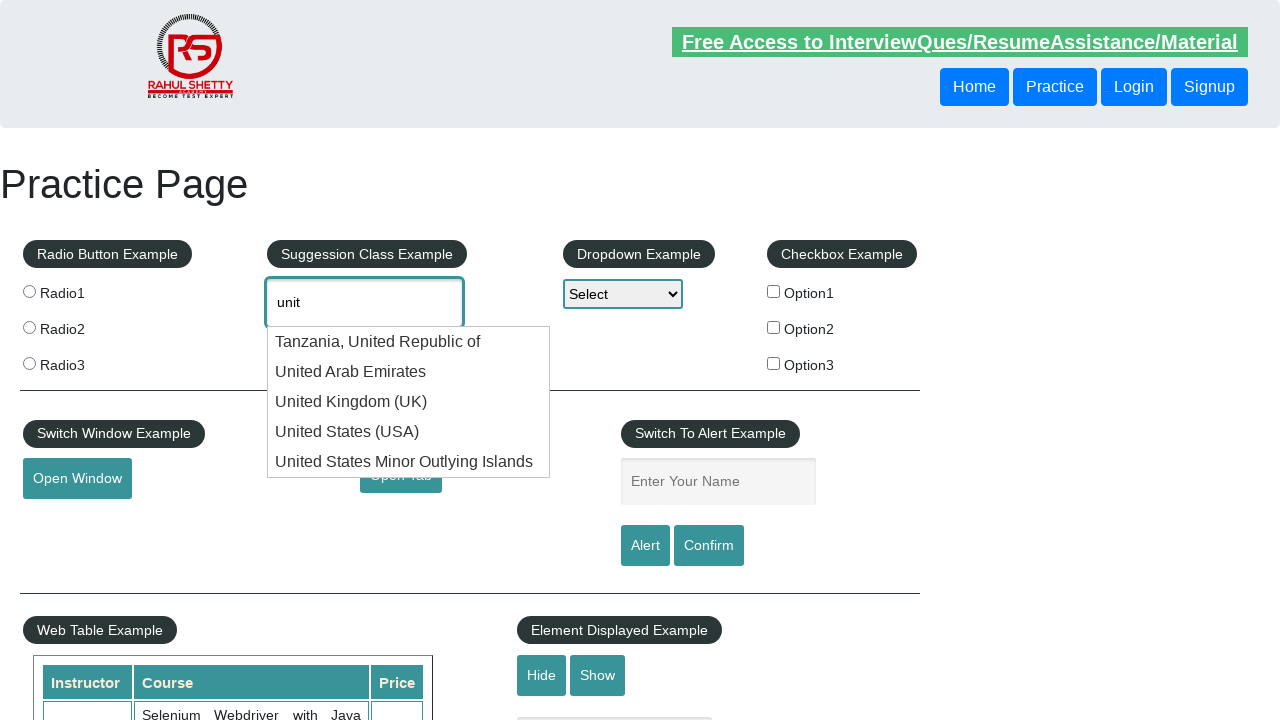

Pressed ArrowDown key once to navigate dropdown on #autocomplete
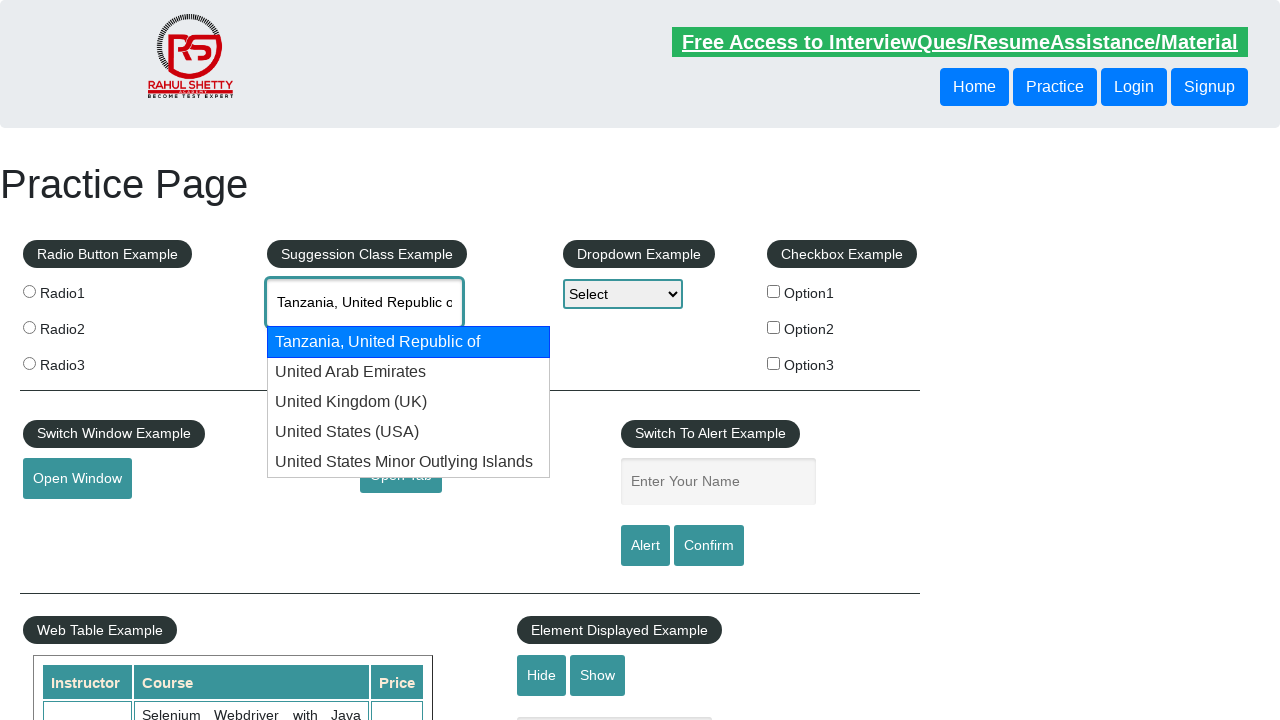

Pressed ArrowDown key twice to navigate dropdown on #autocomplete
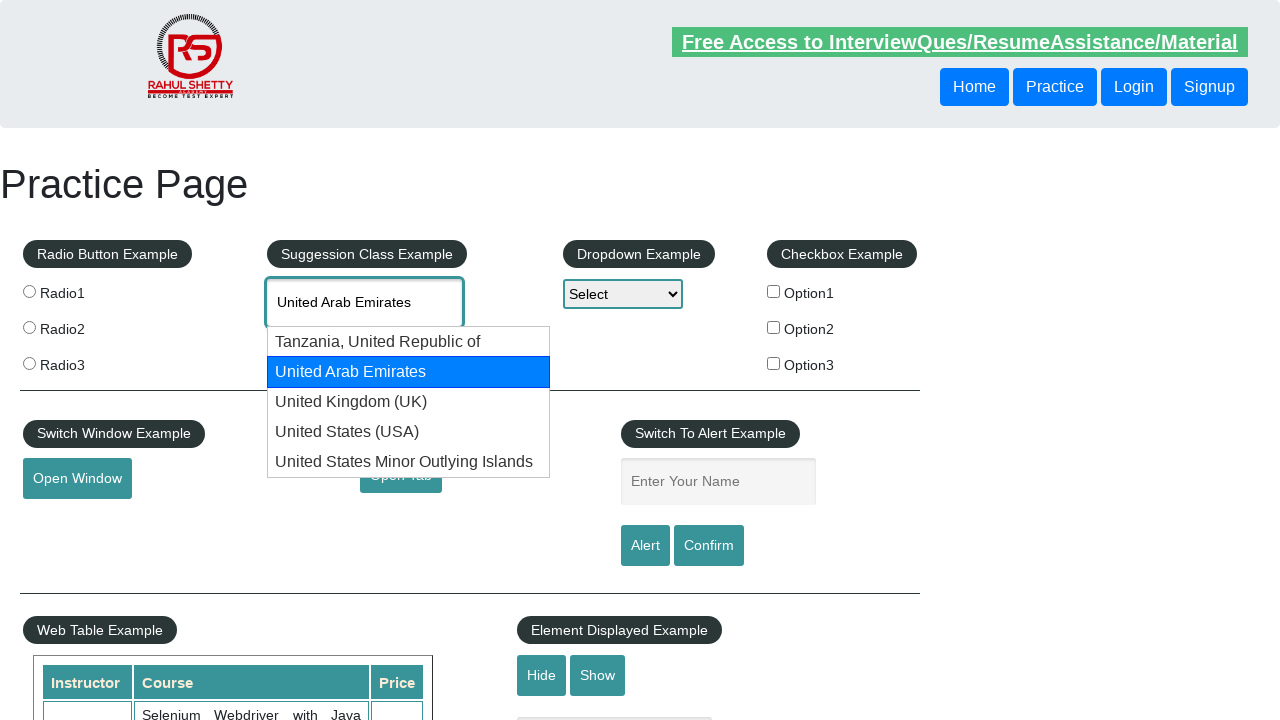

Pressed ArrowDown key three times to navigate dropdown on #autocomplete
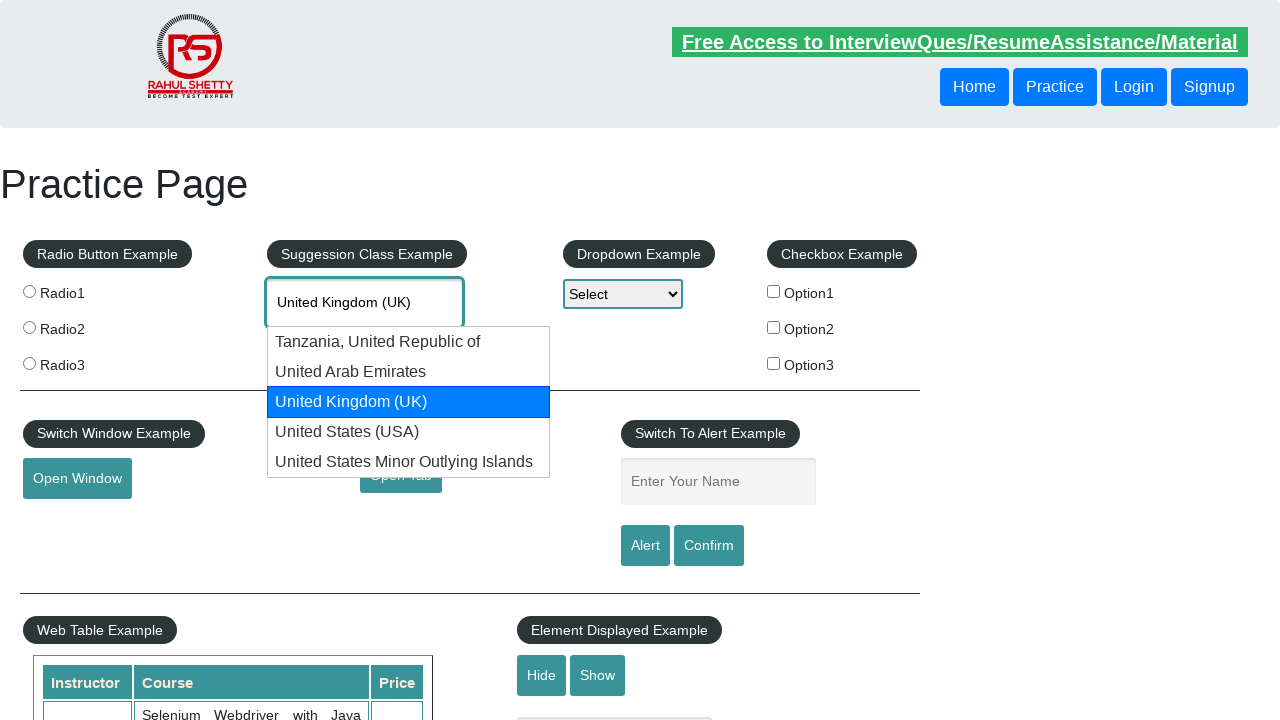

Pressed ArrowDown key four times to navigate dropdown on #autocomplete
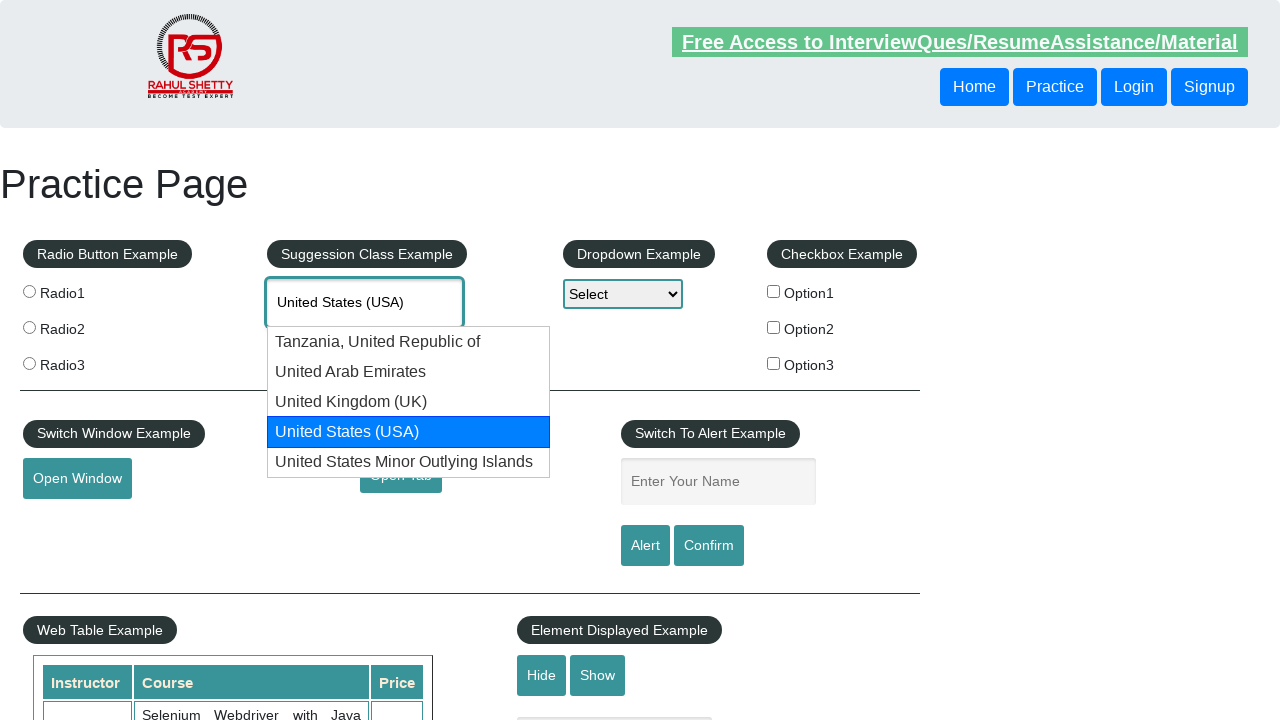

Retrieved selected autocomplete value: None
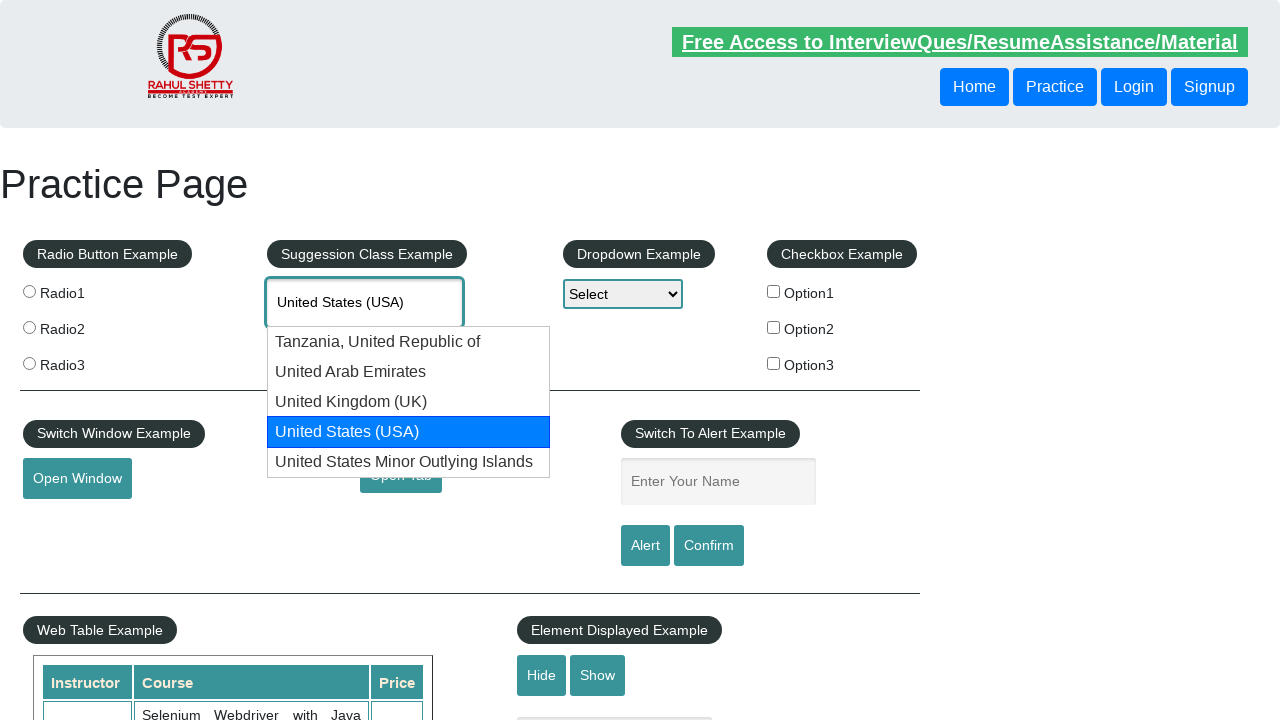

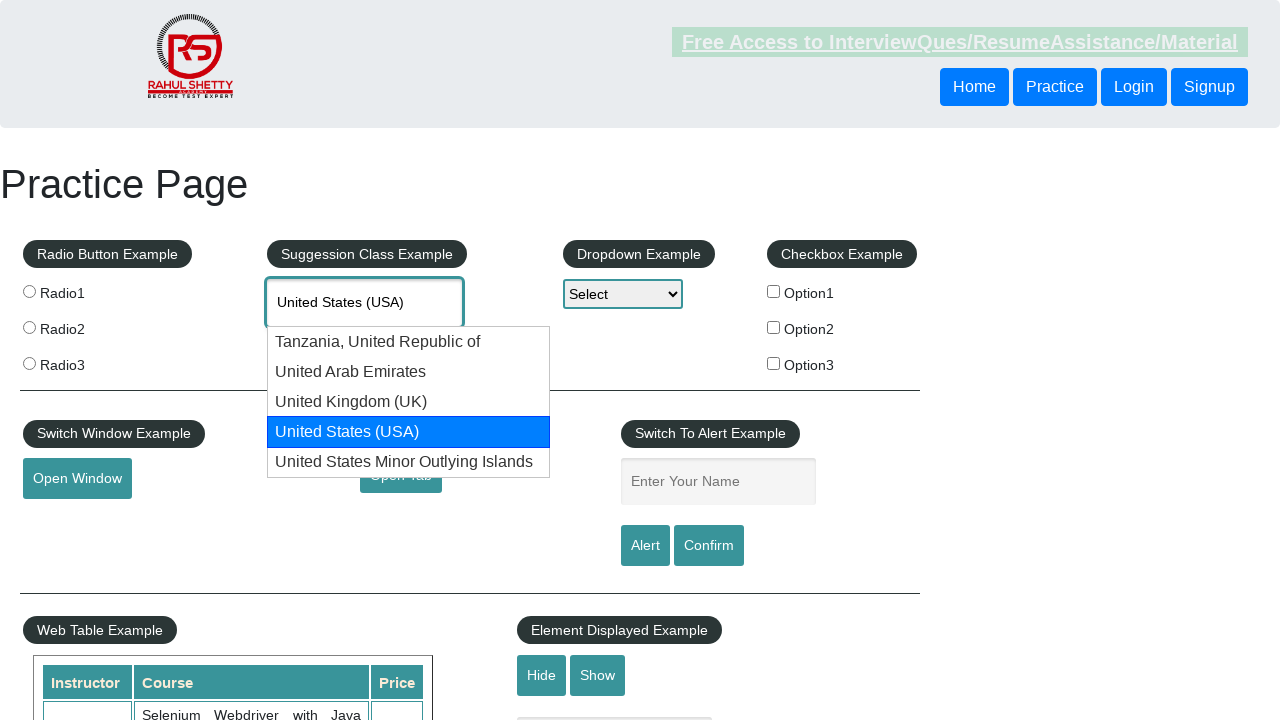